Tests integer subtraction with equal large numbers to verify result is zero

Starting URL: https://gerabarud.github.io/is3-calculadora/

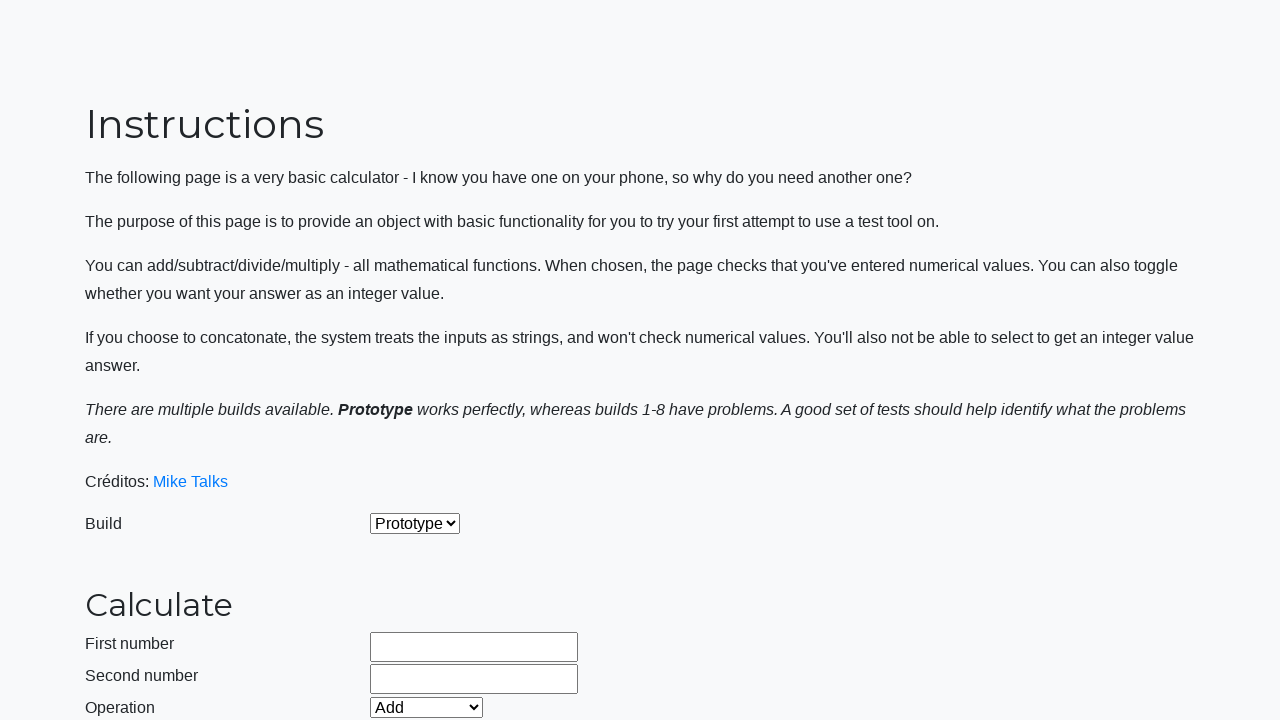

Clicked integer mode button to select integer operation mode at (376, 528) on #integerSelect
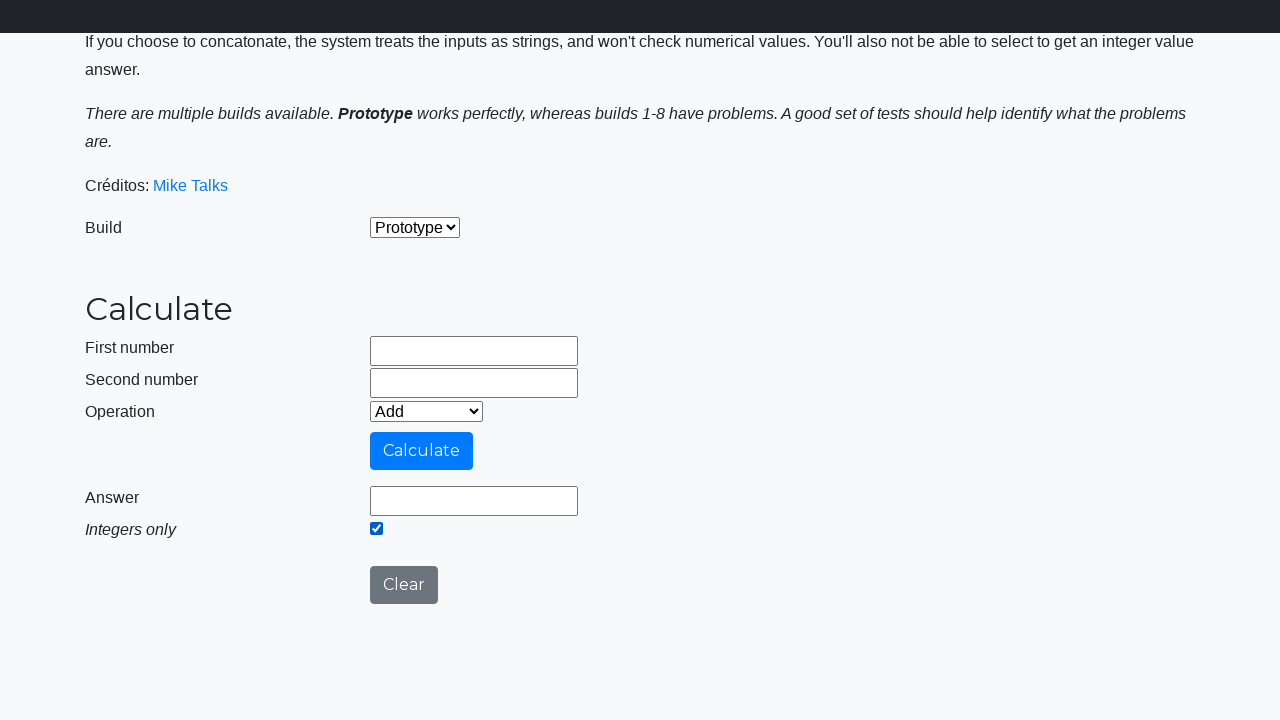

Selected Subtract operation from dropdown menu on #selectOperationDropdown
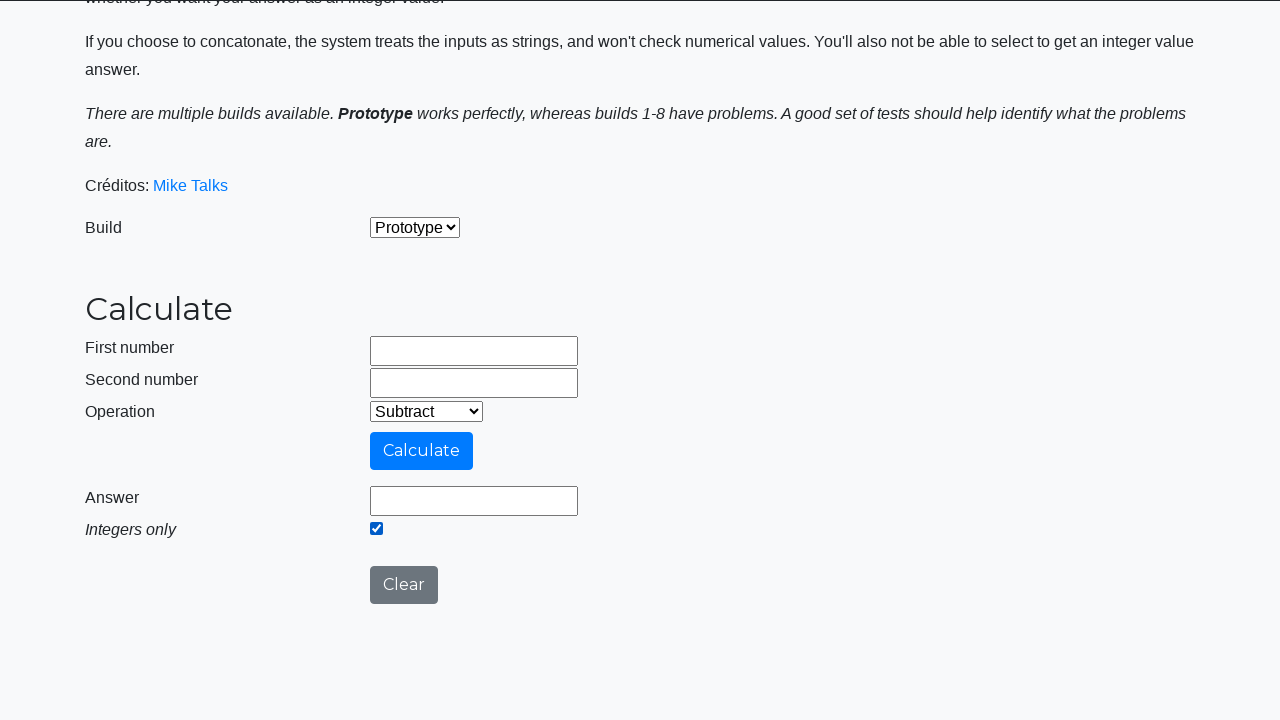

Filled first operand field with 9999999999 on #number1Field
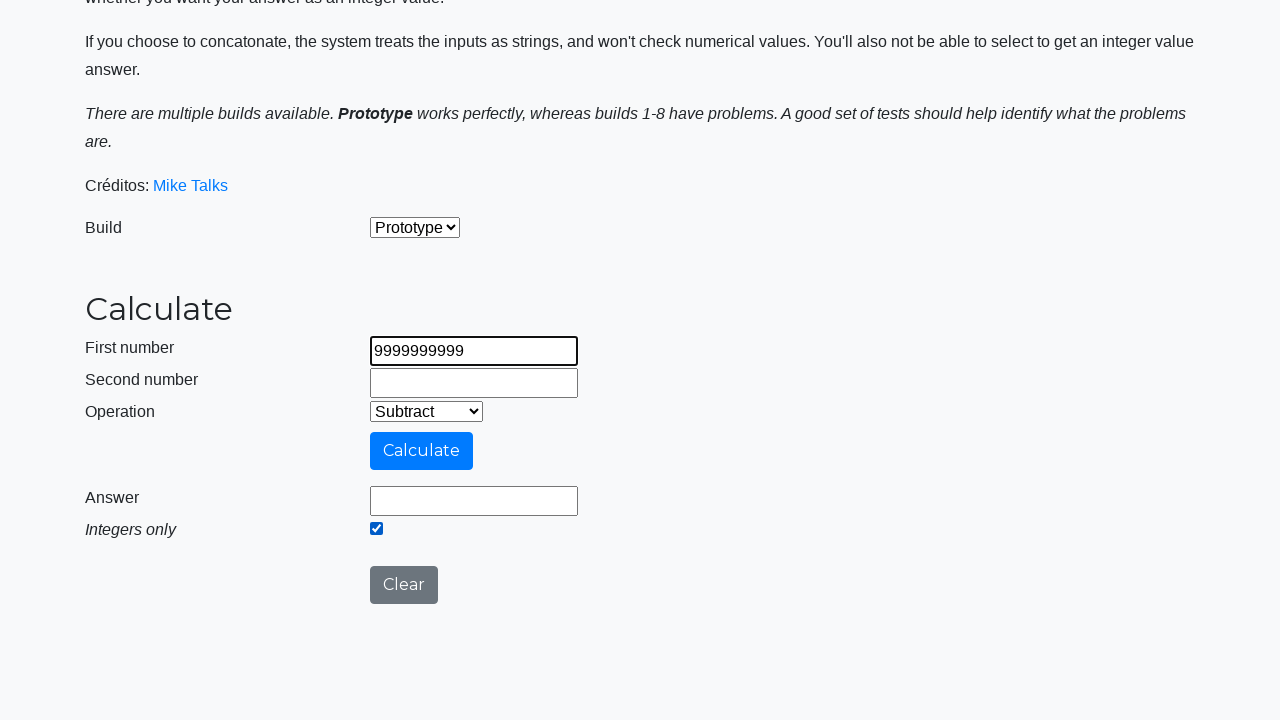

Filled second operand field with 9999999999 on #number2Field
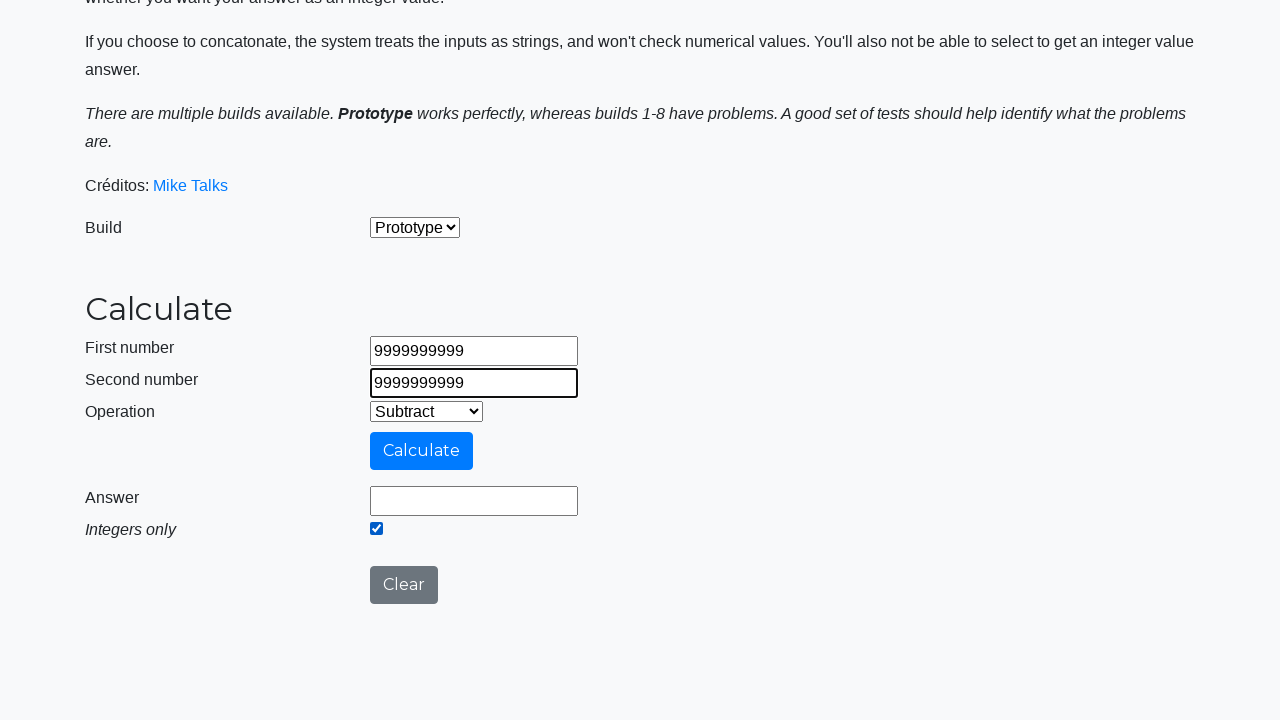

Clicked calculate button to perform subtraction of equal large numbers at (422, 451) on #calculateButton
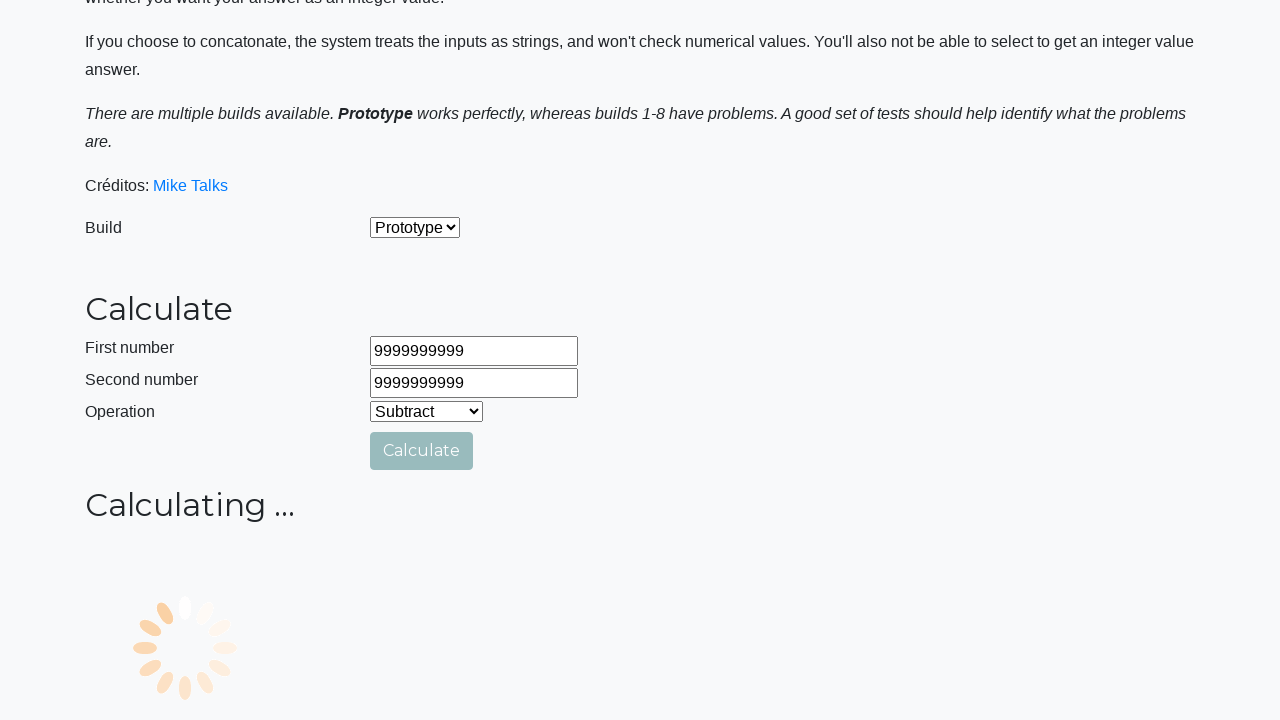

Waited for calculation result to be displayed
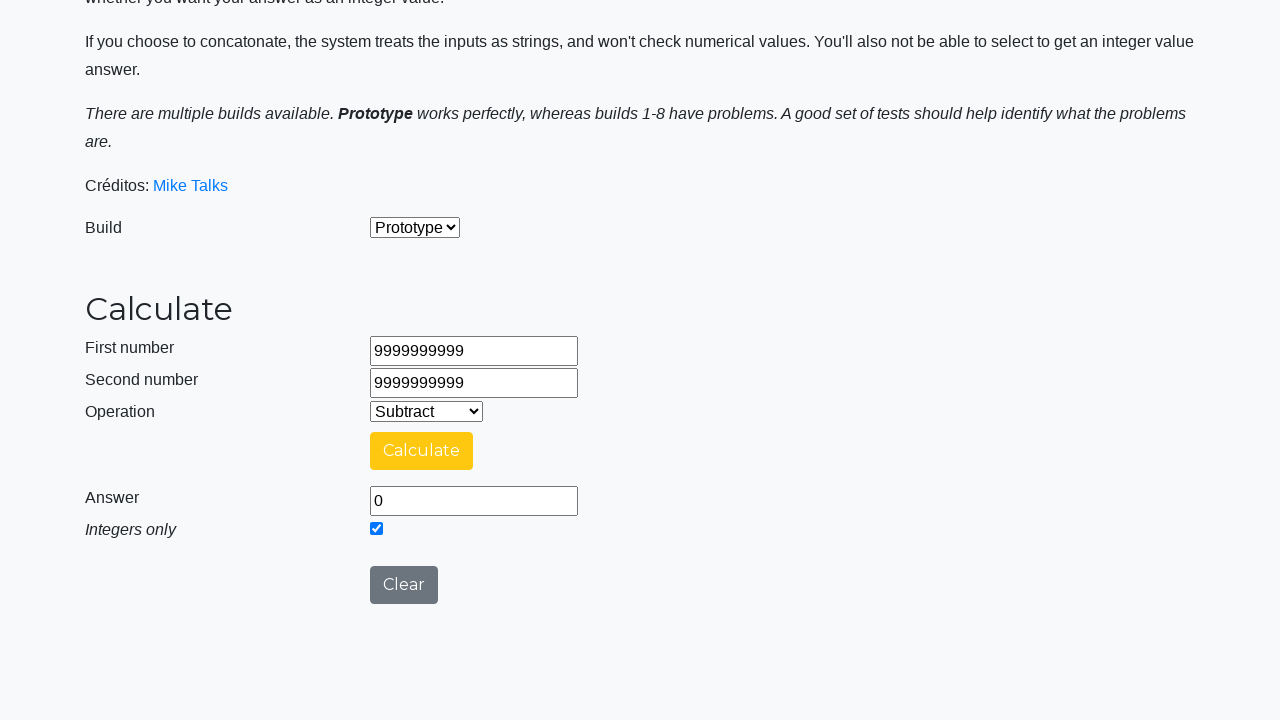

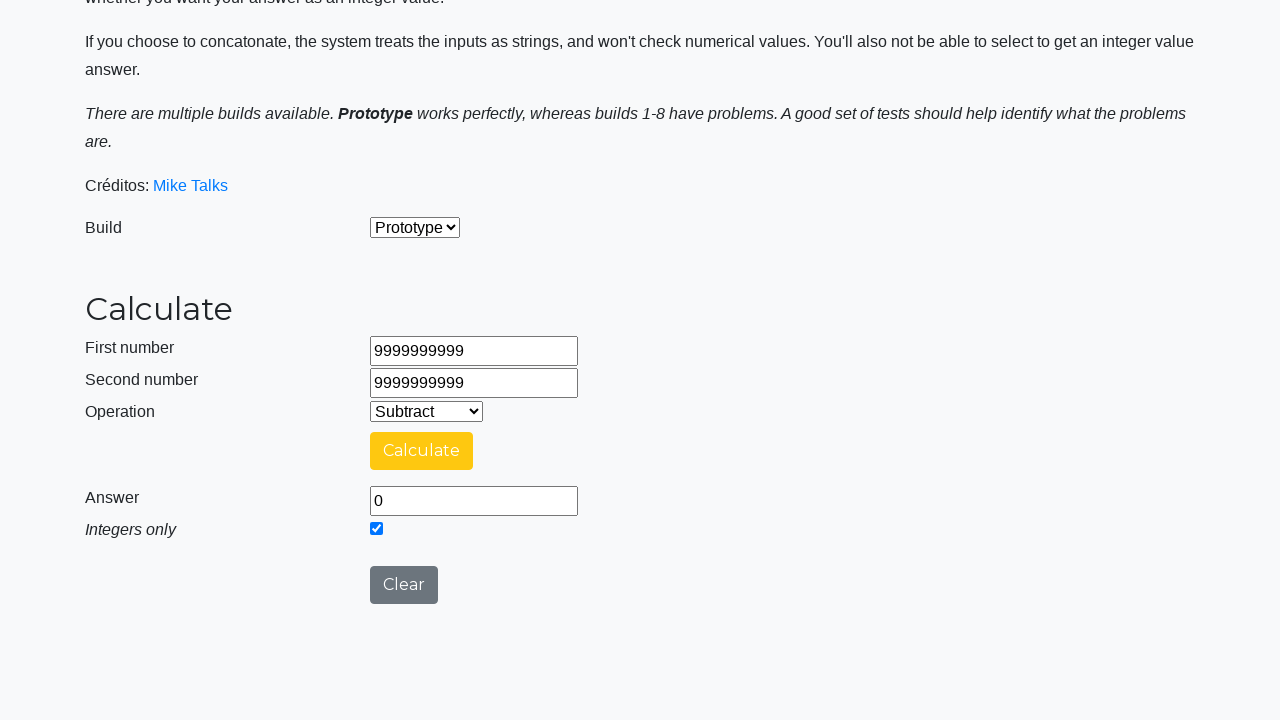